Tests search functionality with special characters to verify the application handles invalid input gracefully

Starting URL: https://demo.evershop.io/

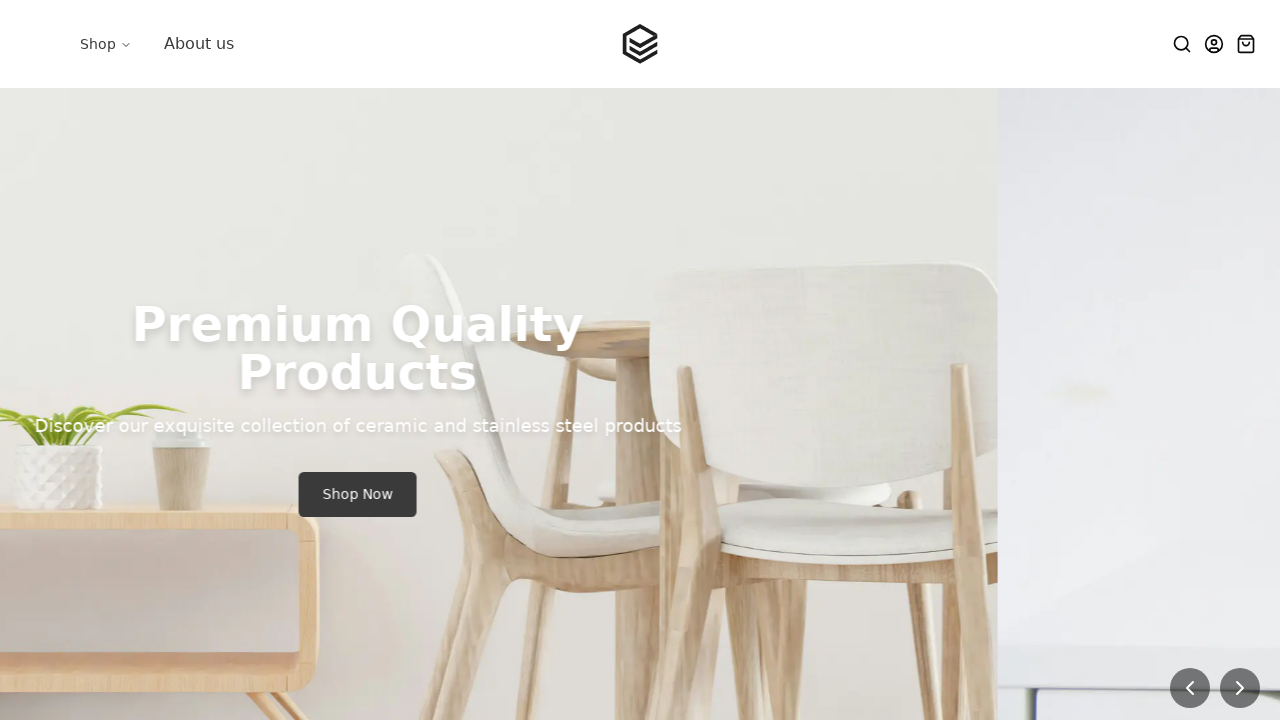

Clicked search icon to open search input at (1182, 44) on [class*='search'] svg, button[aria-label*='search'], .search-icon, [data-testid=
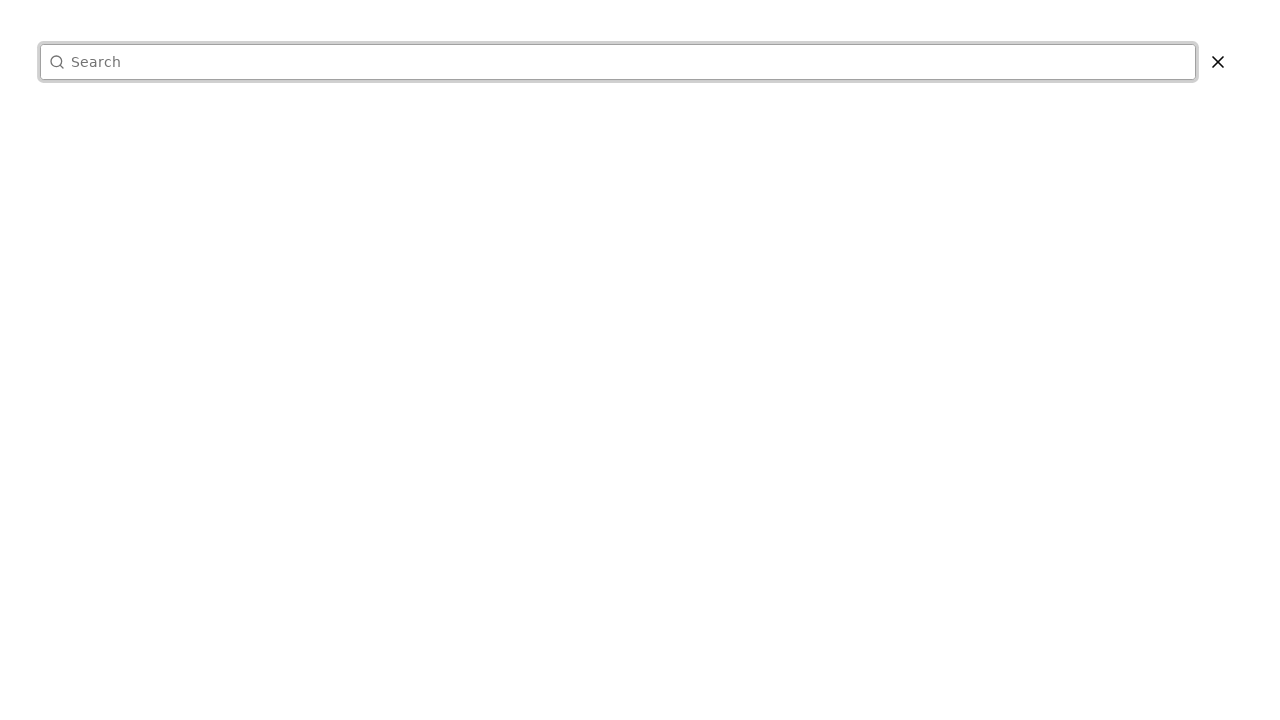

Entered special characters '&*(&(&(*&' in search field on input[type='search'], input[name='keyword'], input[placeholder*='Search']
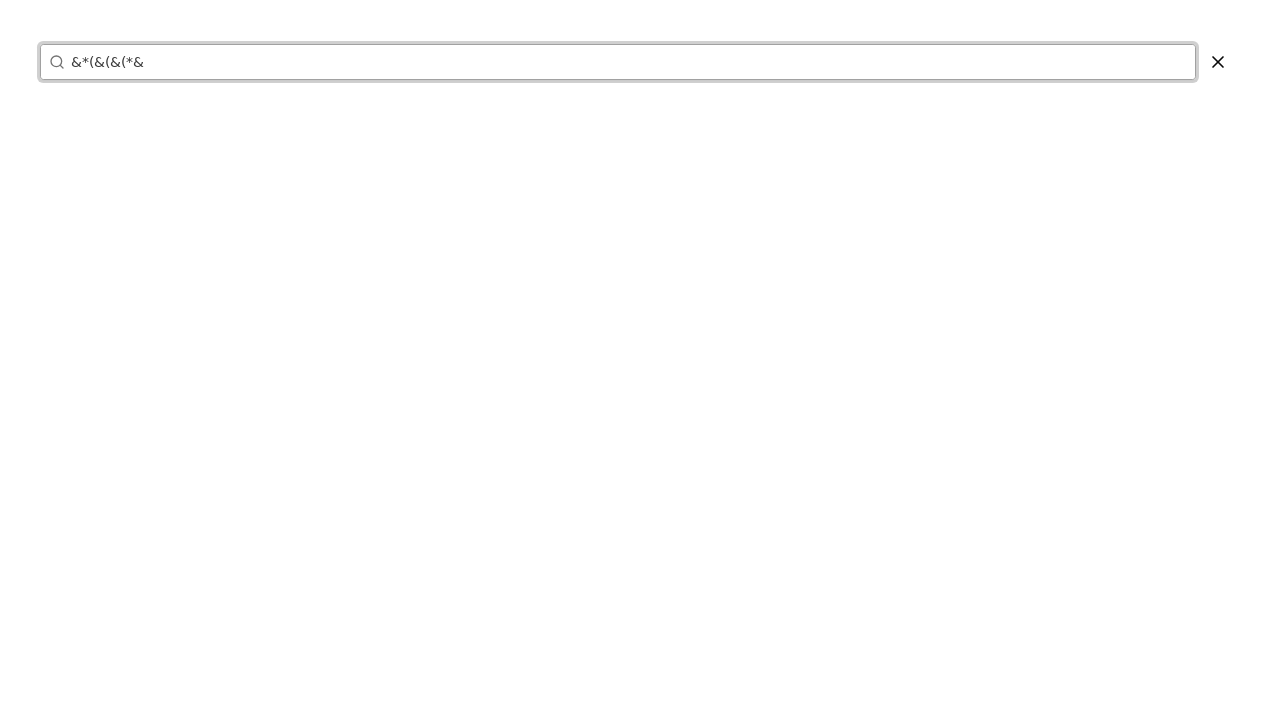

Pressed Enter to submit search with special characters
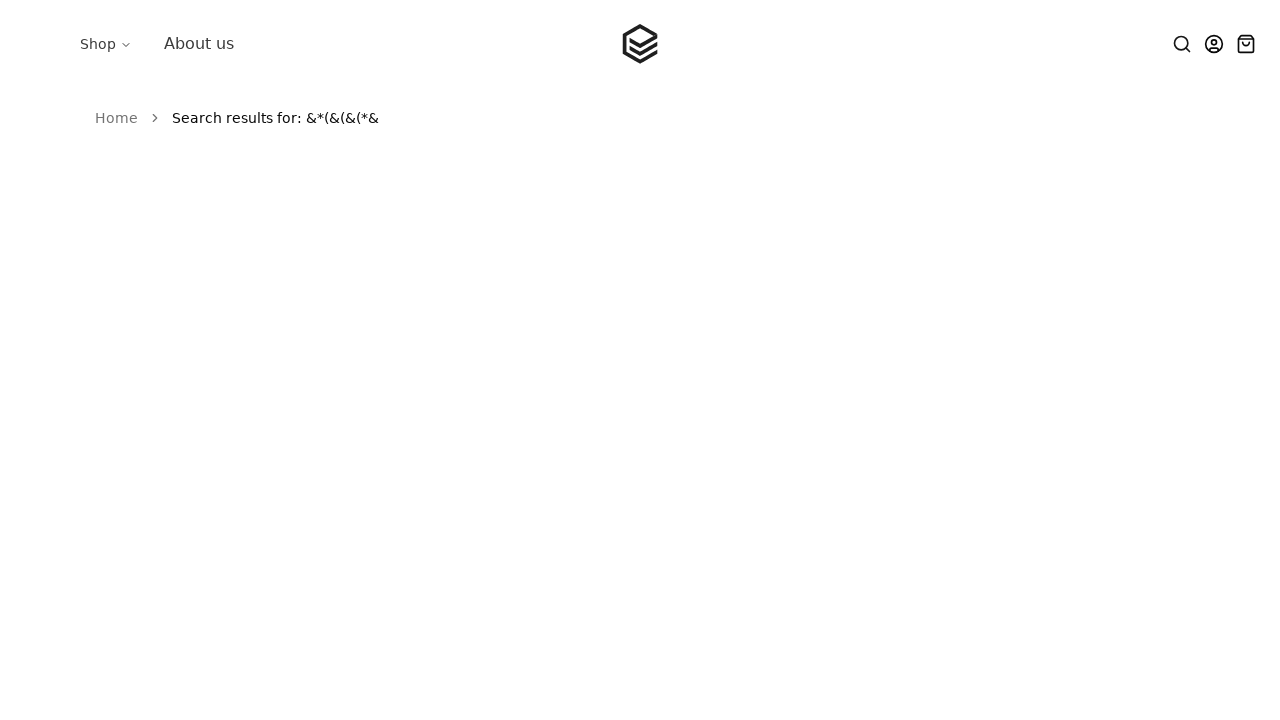

Waited for page to finish loading after search submission
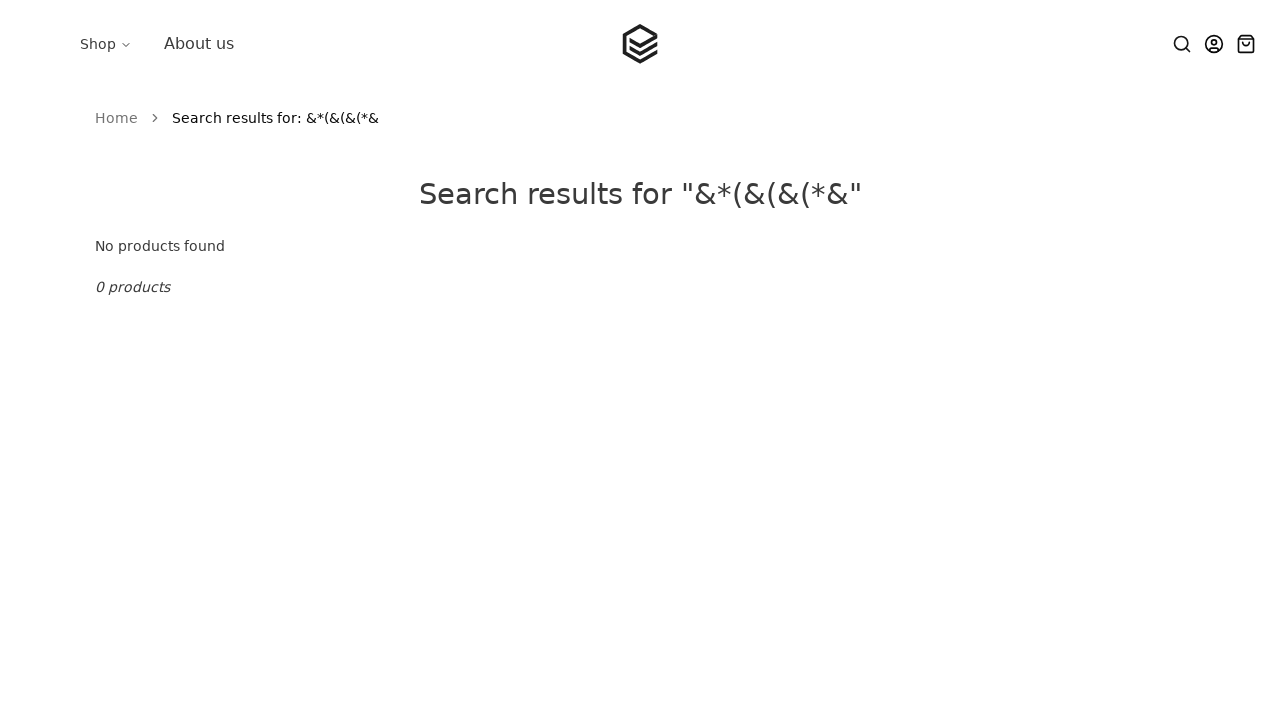

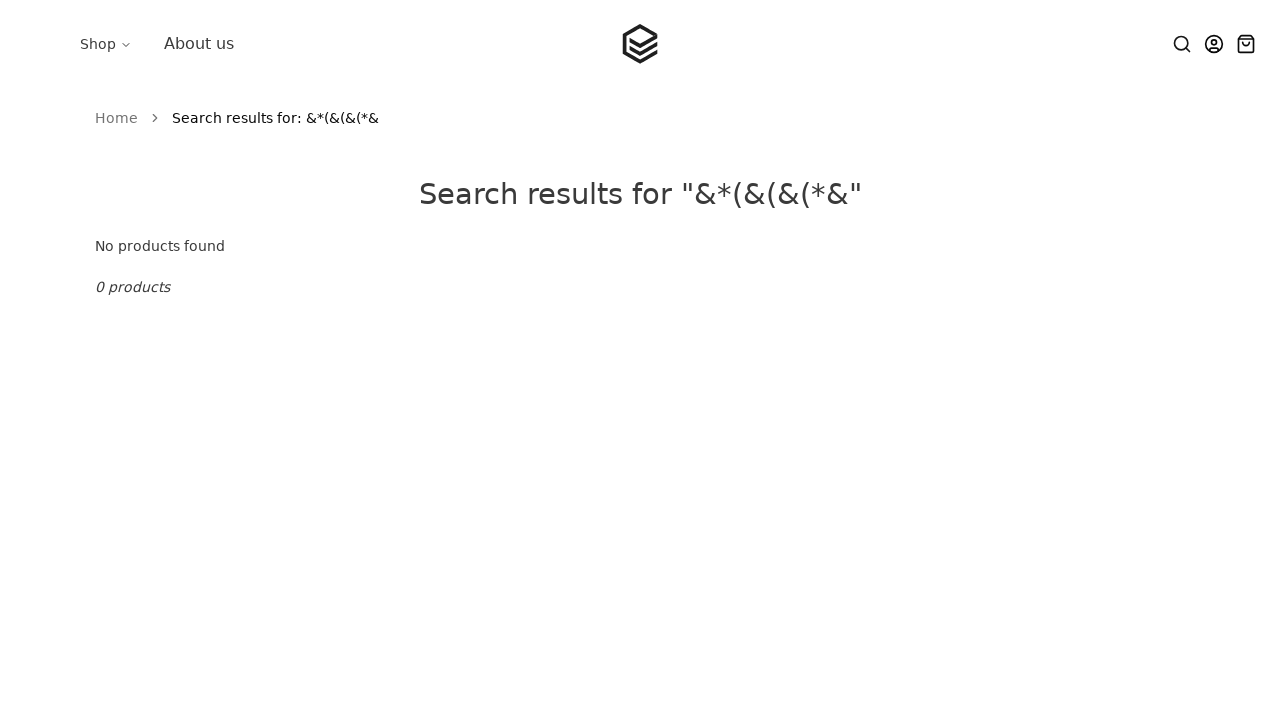